Navigates to BrowserStack website and maximizes the browser window

Starting URL: https://www.browserstack.com/

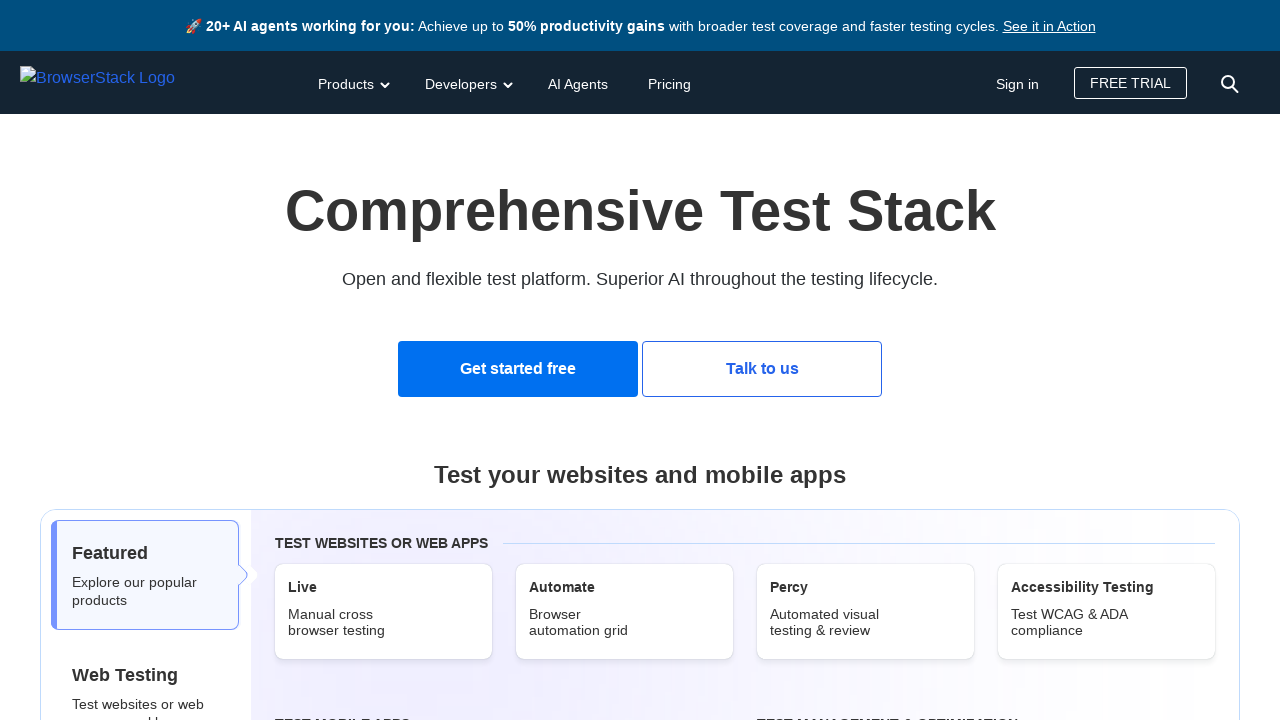

Navigated to BrowserStack website
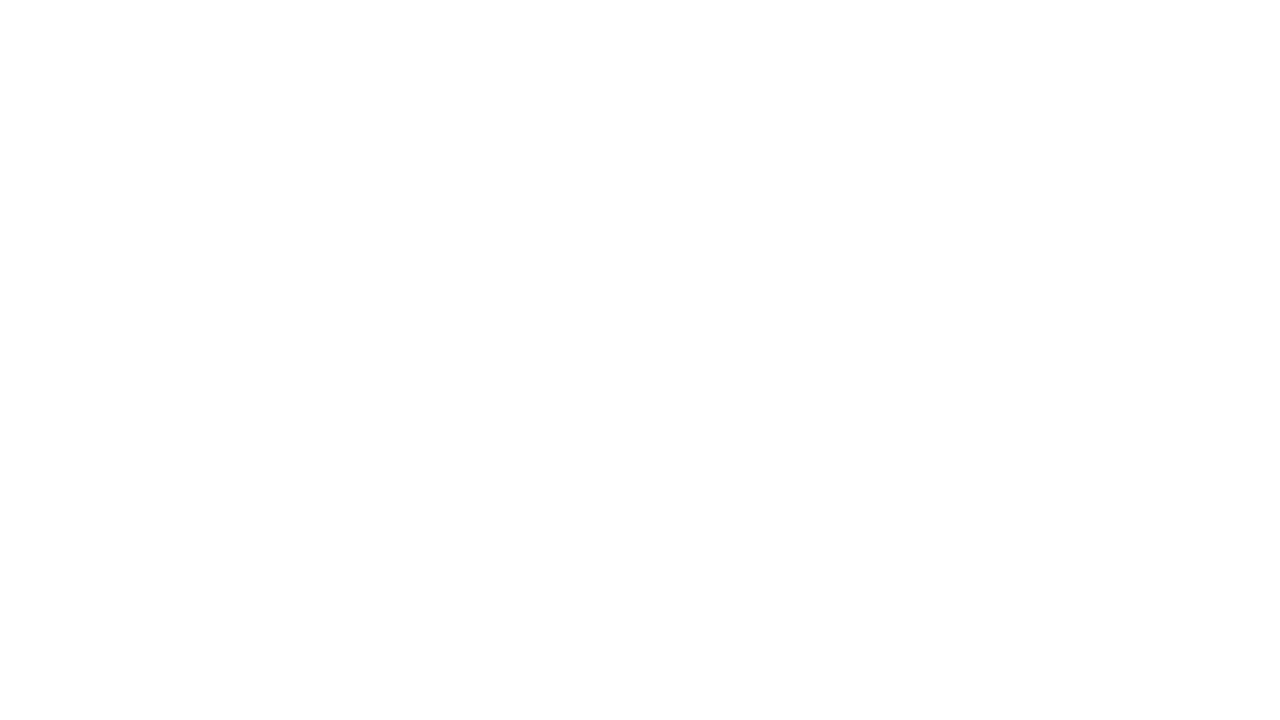

Maximized browser window
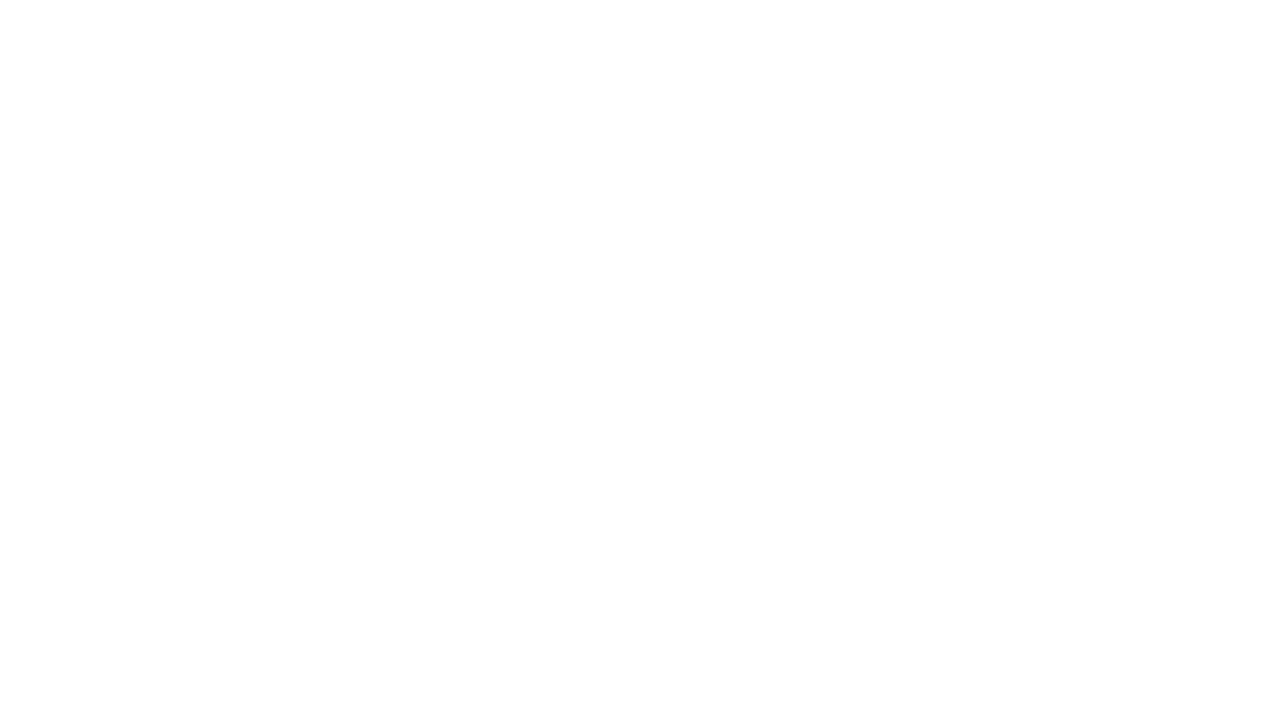

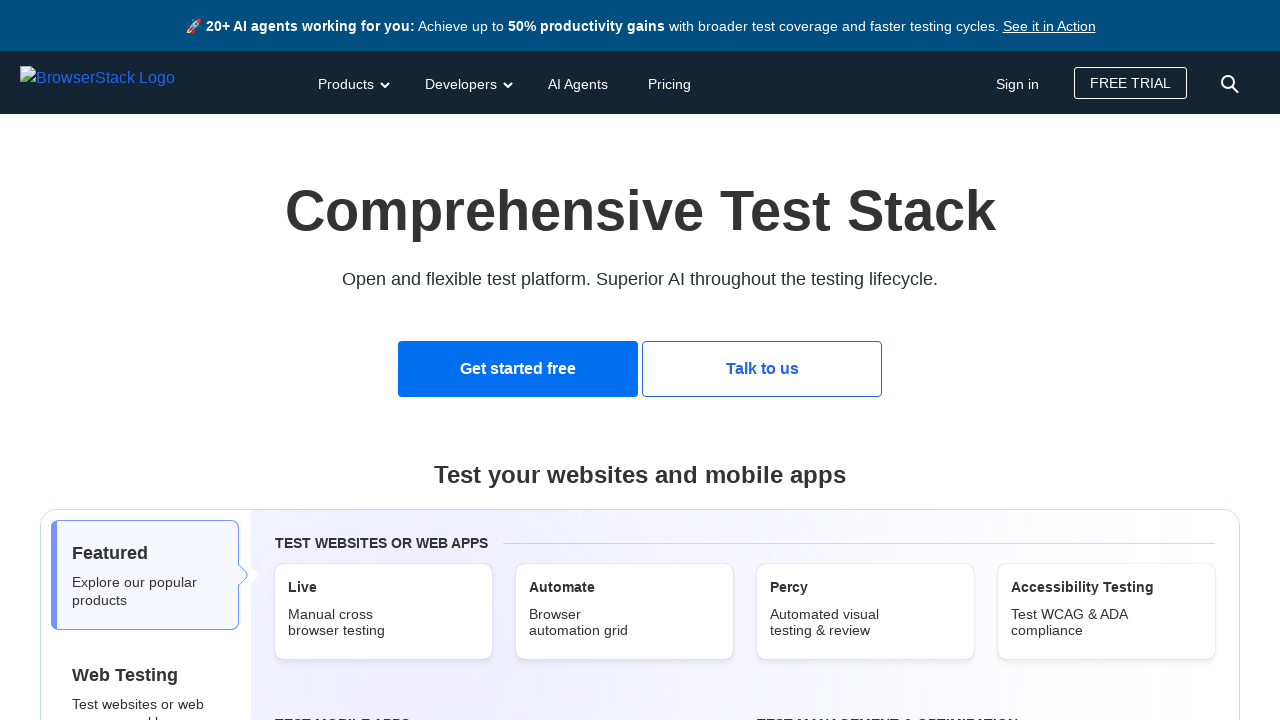